Tests a registration form by filling in required fields (first name, last name, email, phone, address) and submitting, then verifies the success message is displayed.

Starting URL: https://suninjuly.github.io/registration1.html

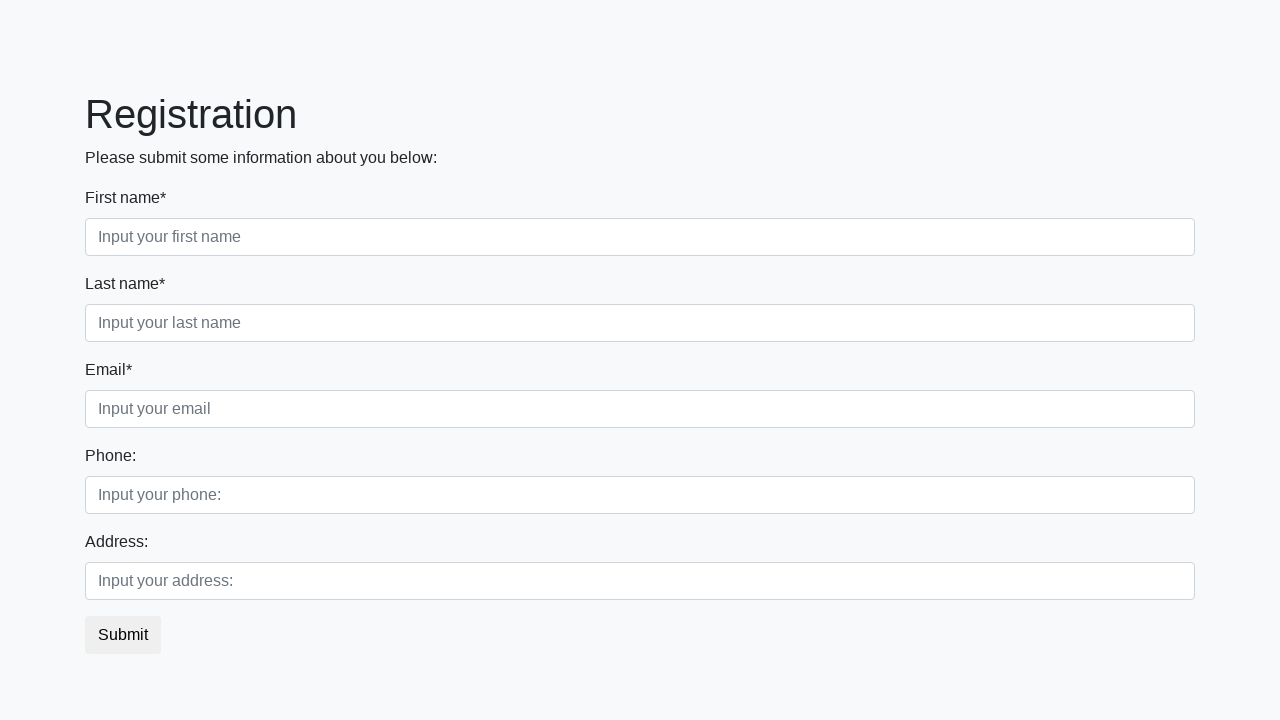

Filled first name field with 'Michael' on input[placeholder="Input your first name"]
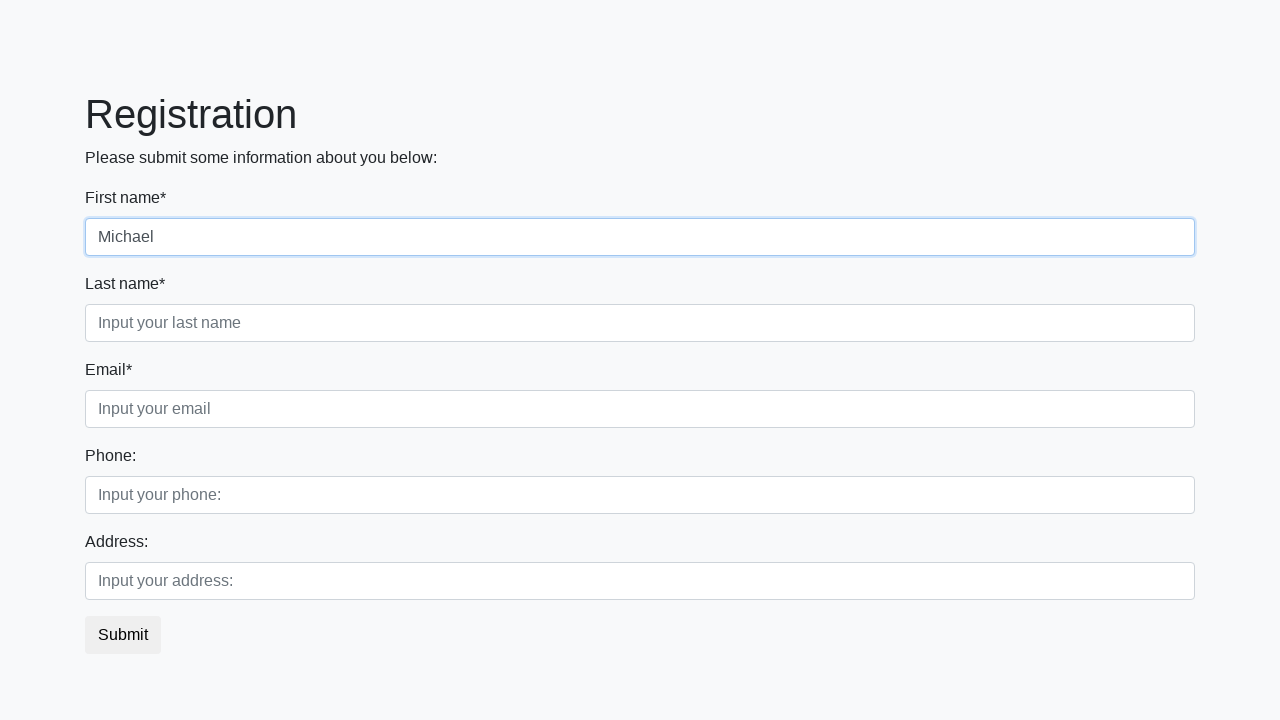

Filled last name field with 'Thompson' on input[placeholder="Input your last name"]
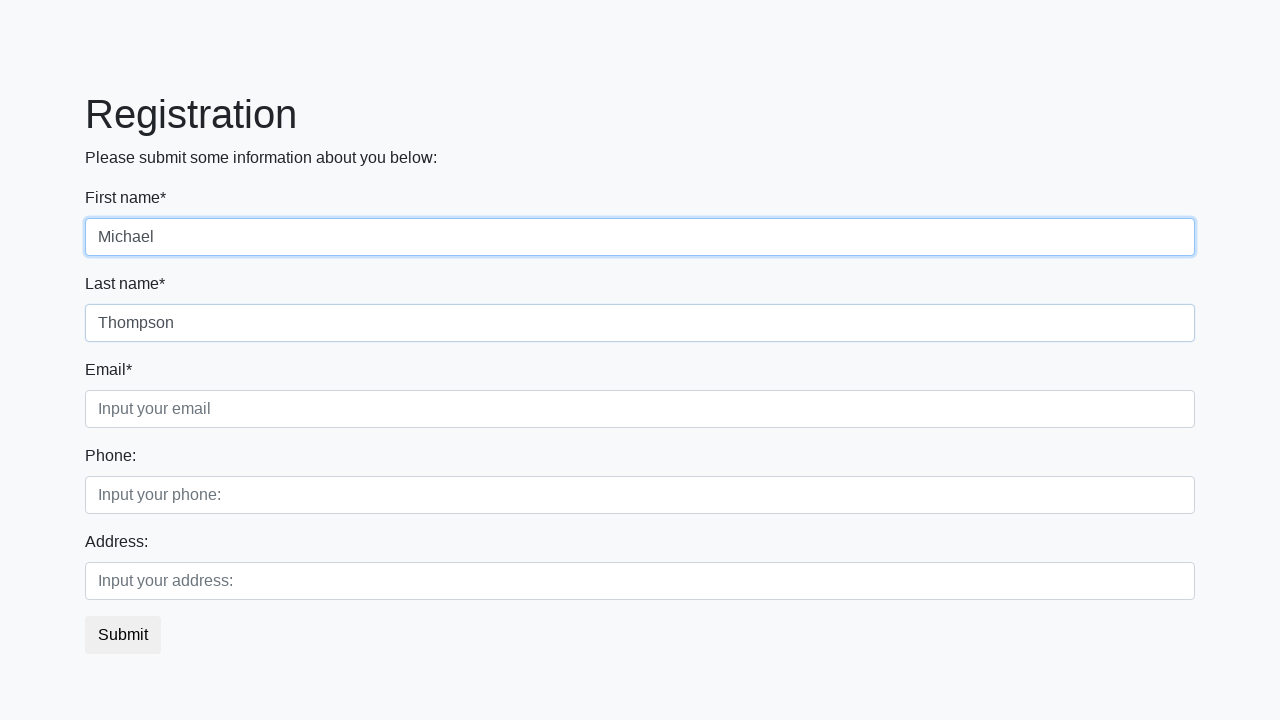

Filled email field with 'michael.thompson@testmail.com' on input[placeholder="Input your email"]
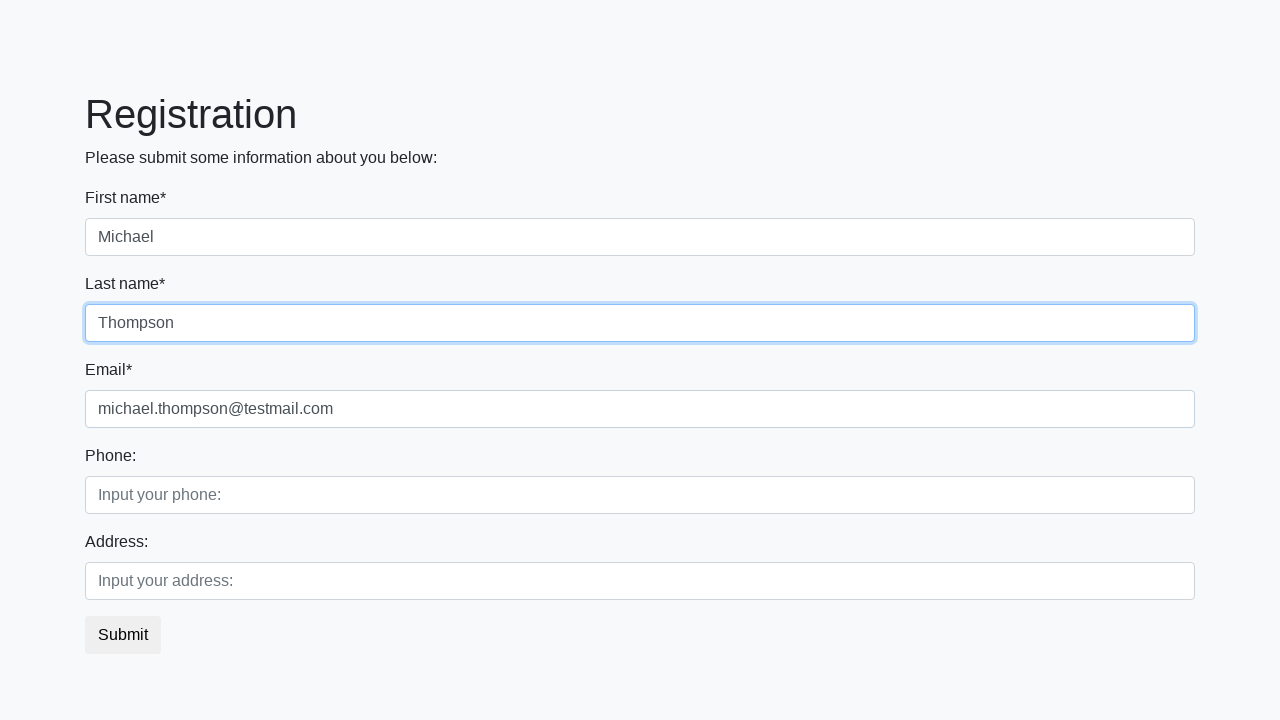

Filled phone number field with '+1234567890' on input[placeholder="Input your phone:"]
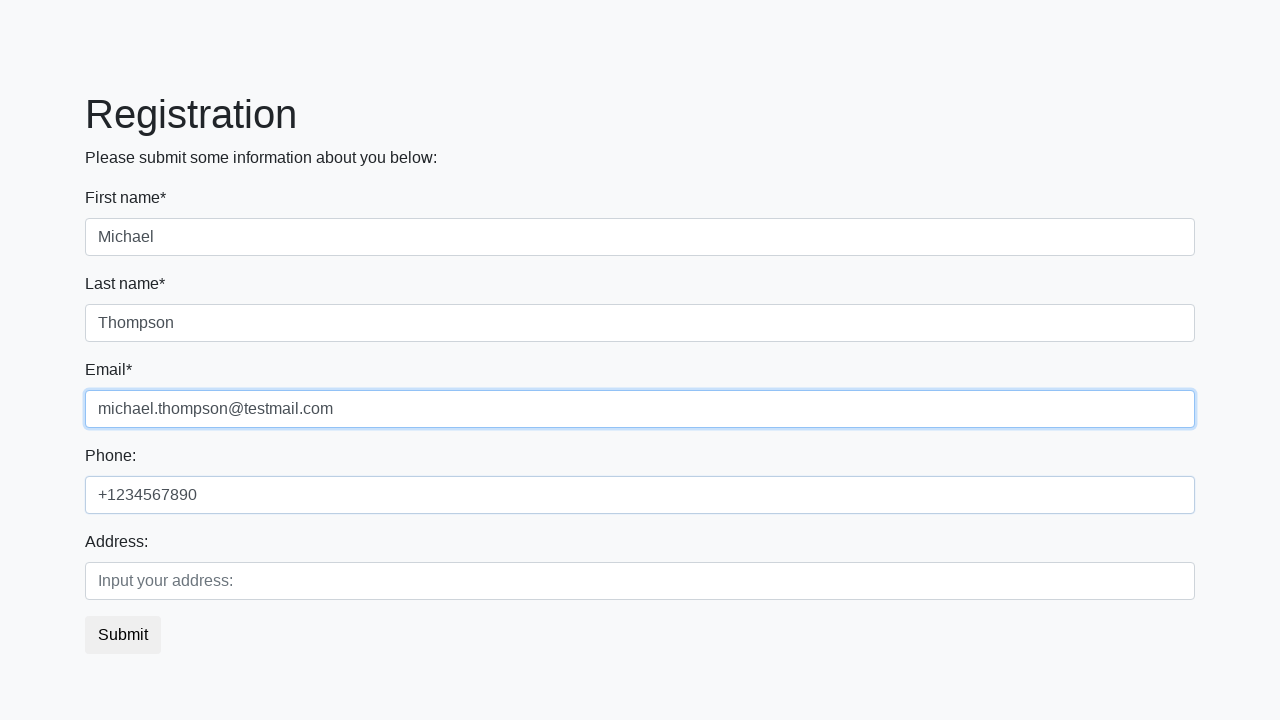

Filled address field with '123 Test Street, New York' on input[placeholder="Input your address:"]
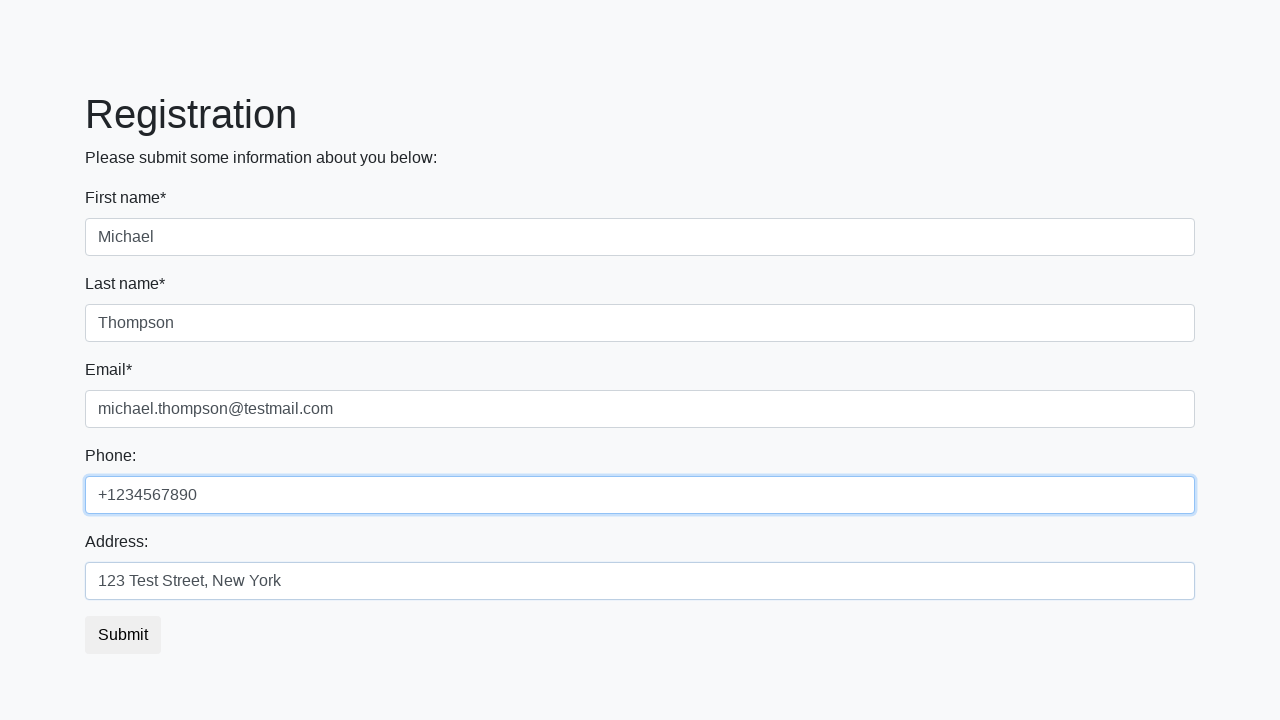

Clicked submit button to register at (123, 635) on button.btn
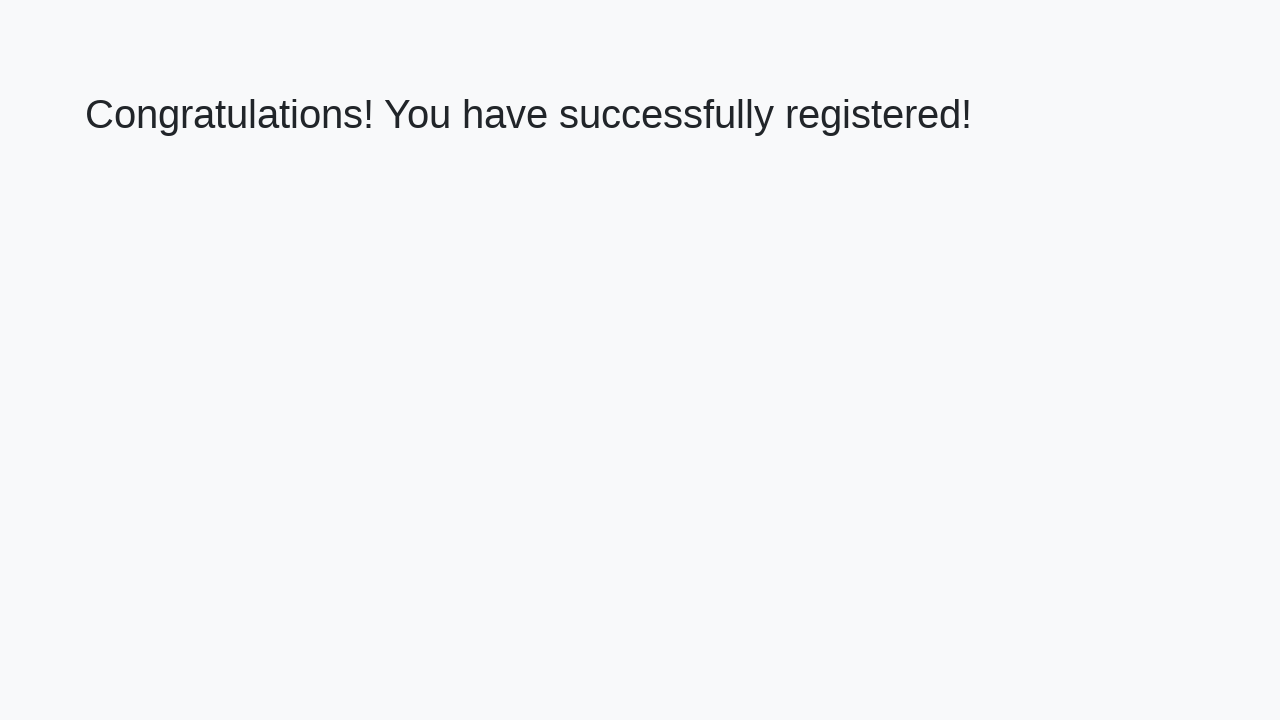

Success message heading loaded
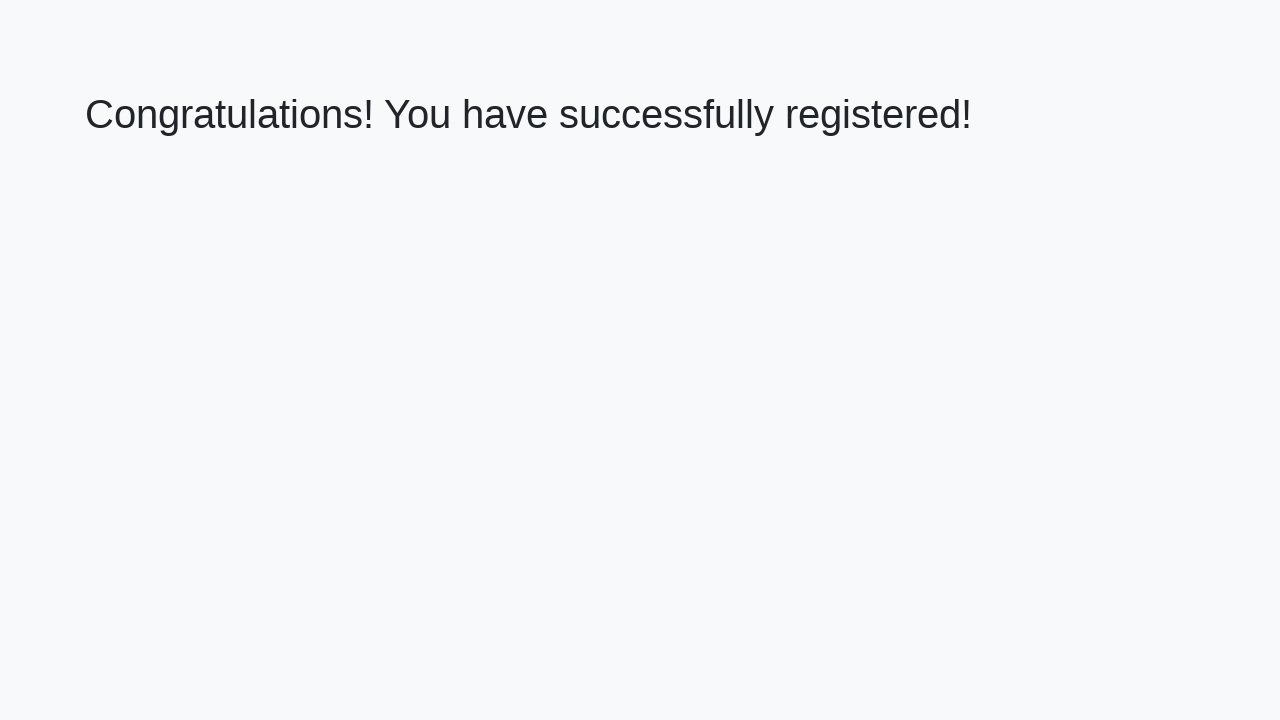

Retrieved success message text
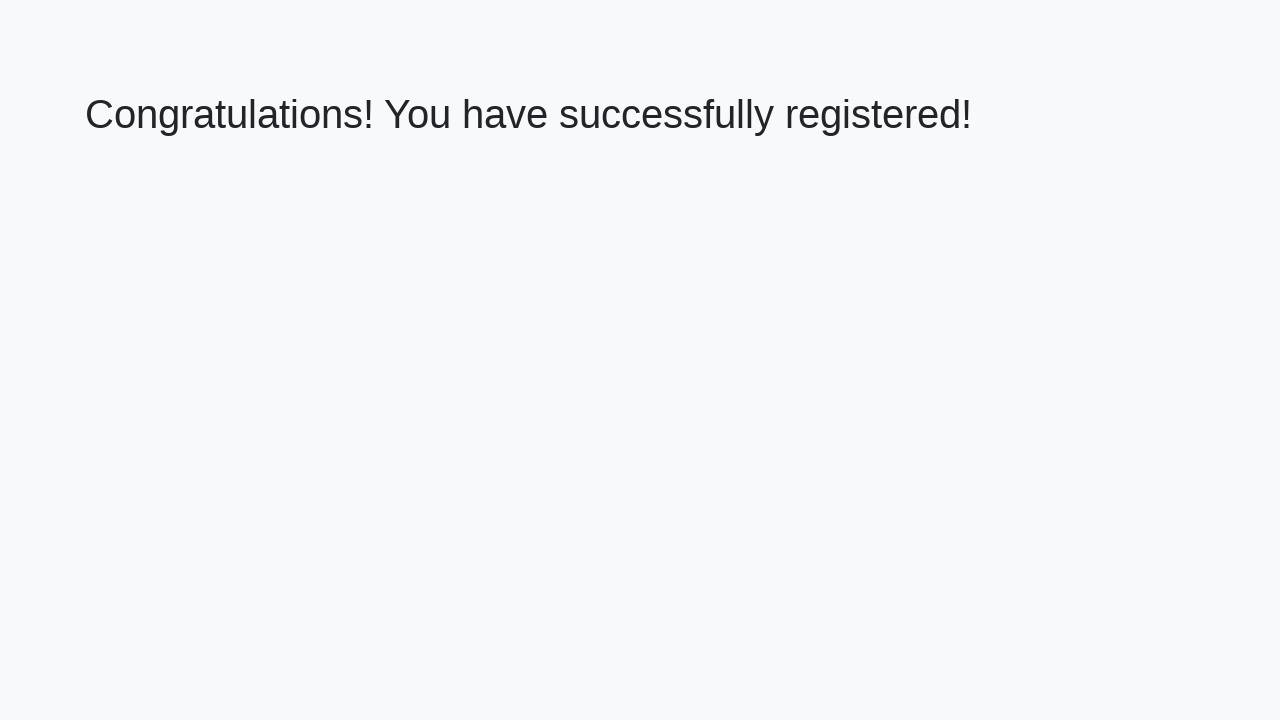

Verified success message: 'Congratulations! You have successfully registered!'
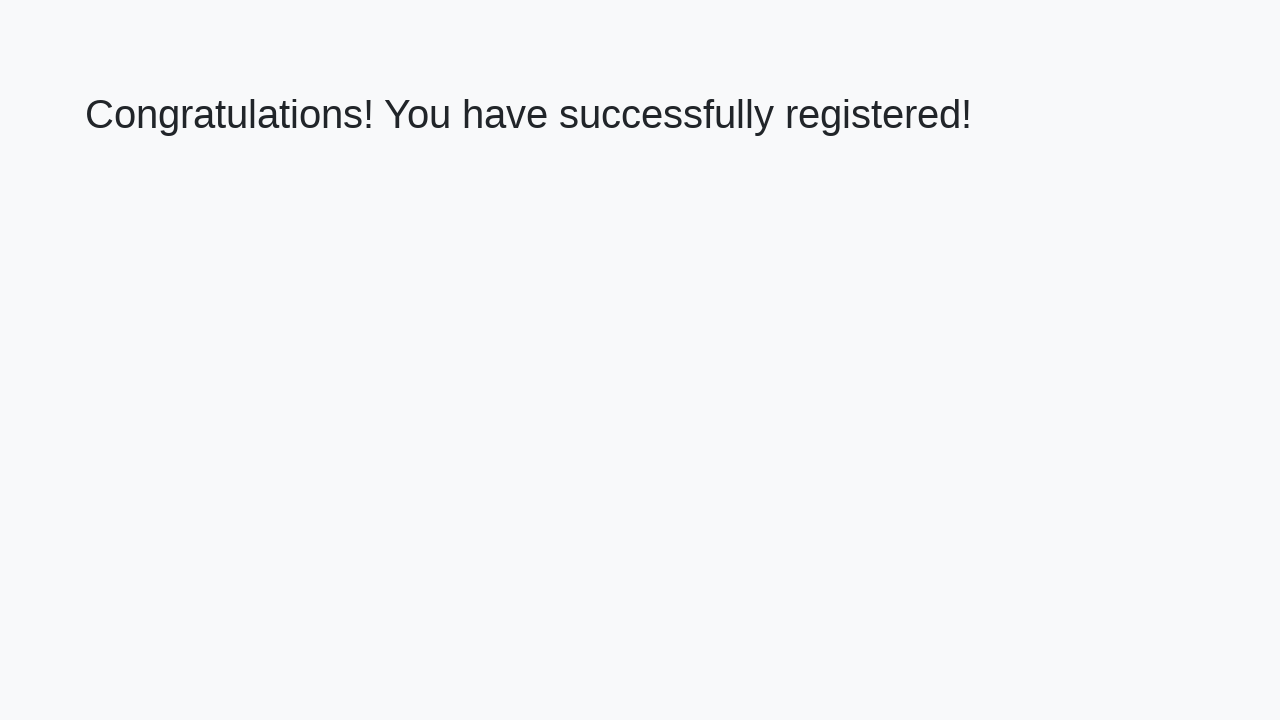

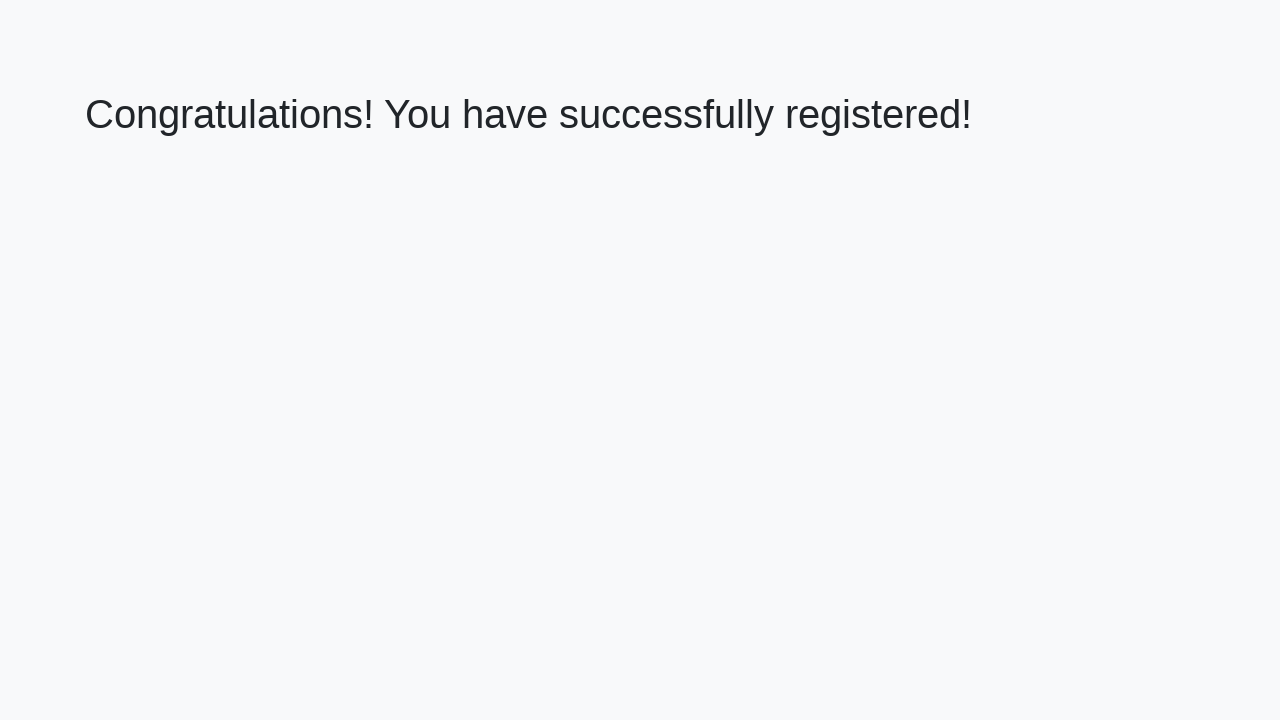